Navigates to BlueStone jewelry website and hovers over the "All Jewellery" menu item

Starting URL: https://www.bluestone.com/

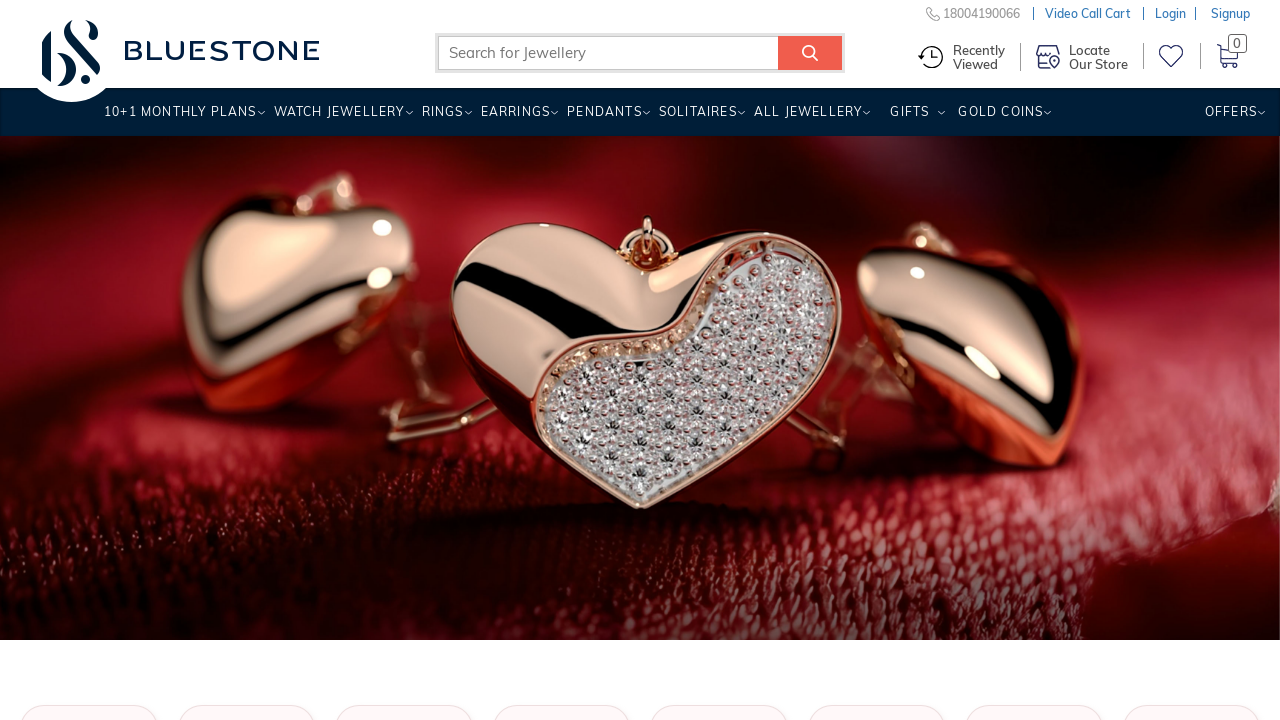

Located the 'All Jewellery' menu item
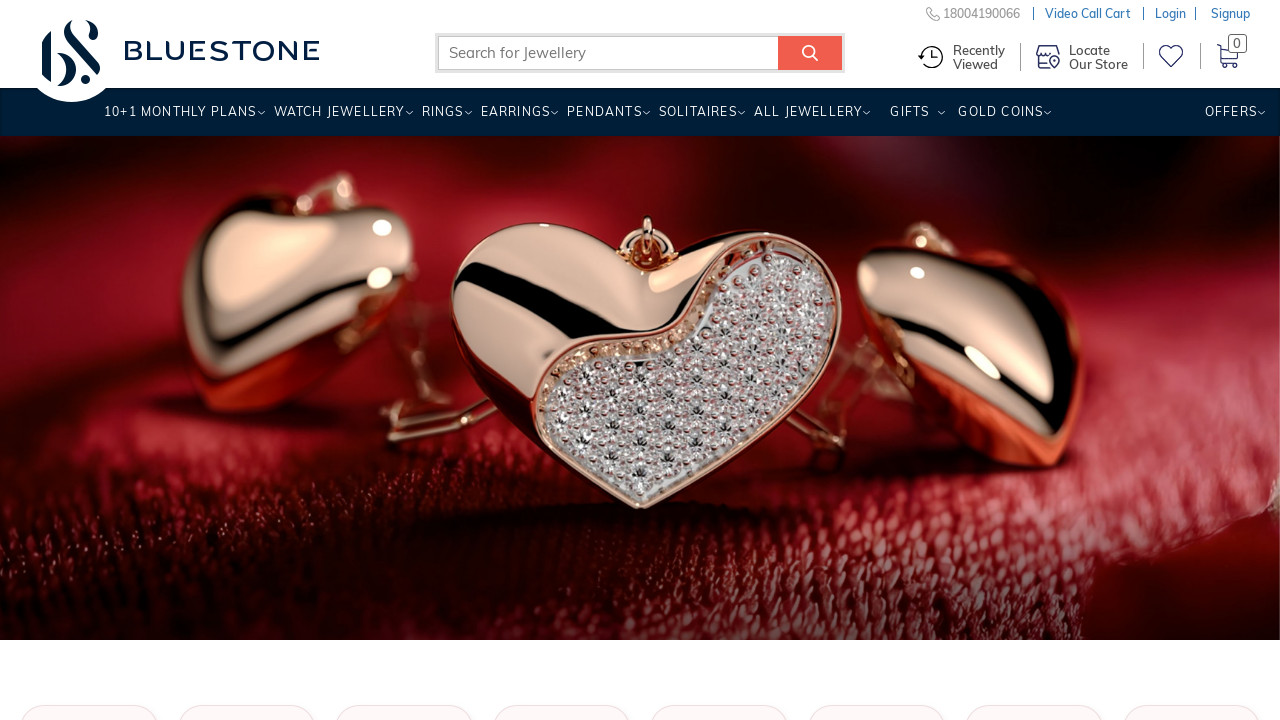

Hovered over the 'All Jewellery' menu item at (808, 119) on xpath=//a[contains(.,'All Jewellery')]
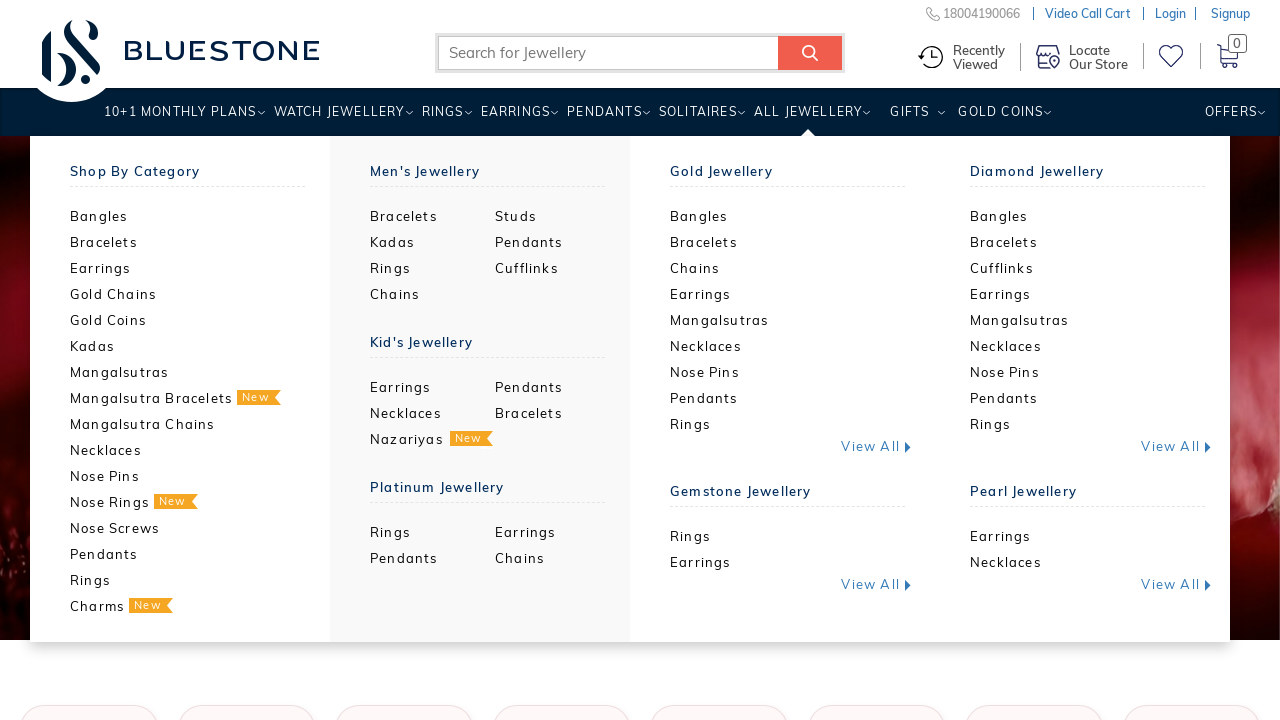

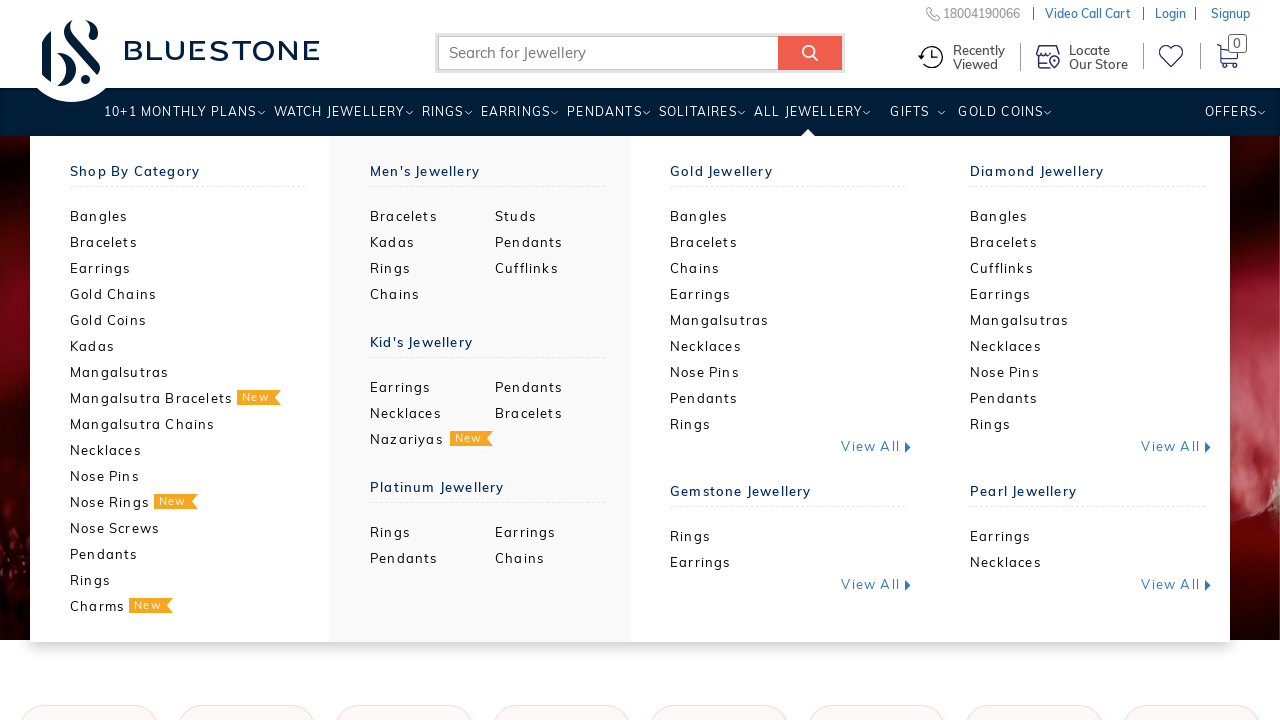